Tests sortable functionality by moving elements between containers

Starting URL: https://letcode.in/test

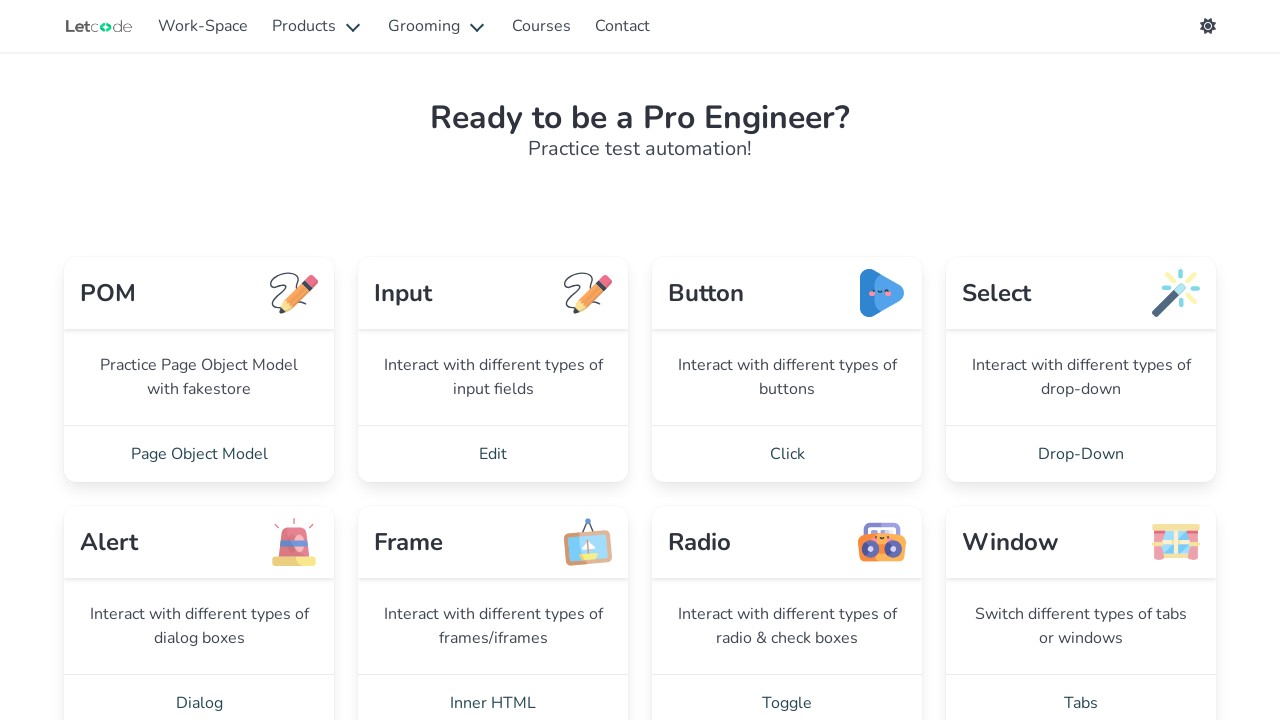

Clicked on AUI - 3 link to navigate to sortable test at (1081, 360) on xpath=//a[normalize-space()='AUI - 3']
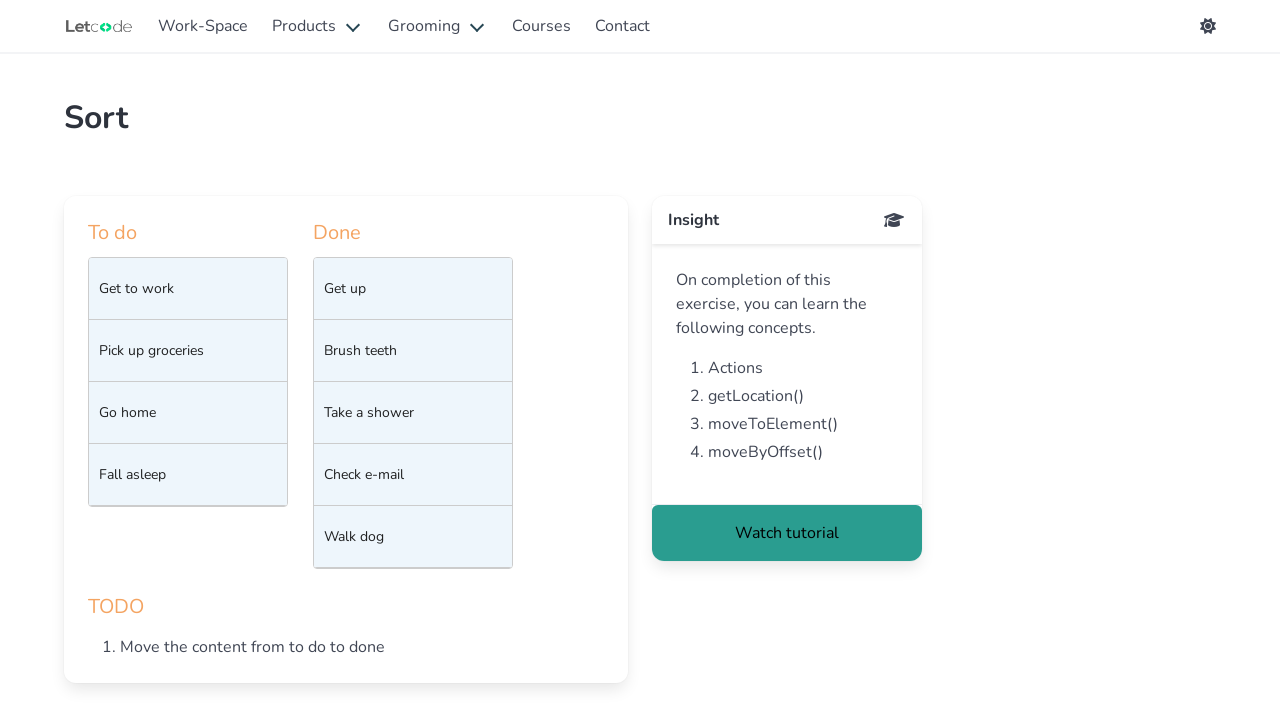

Scrolled down 600 pixels to view sortable containers
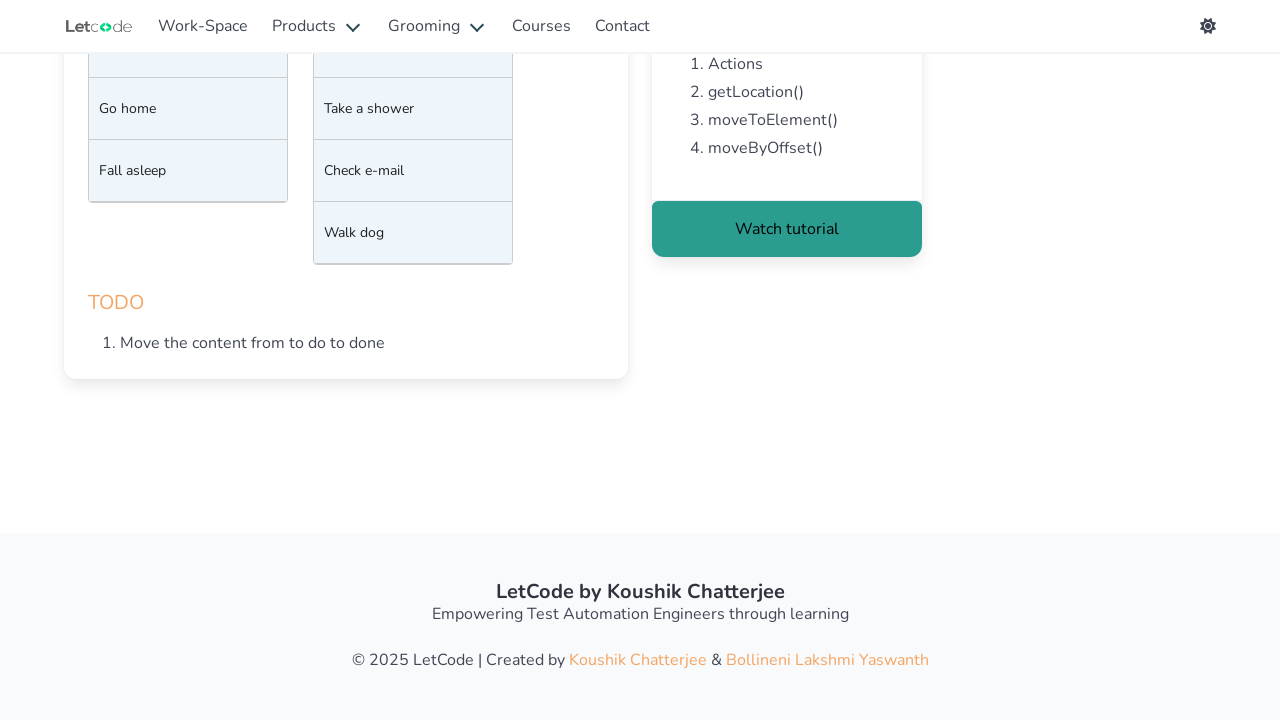

Dragged first element from source container to target position at (413, 289)
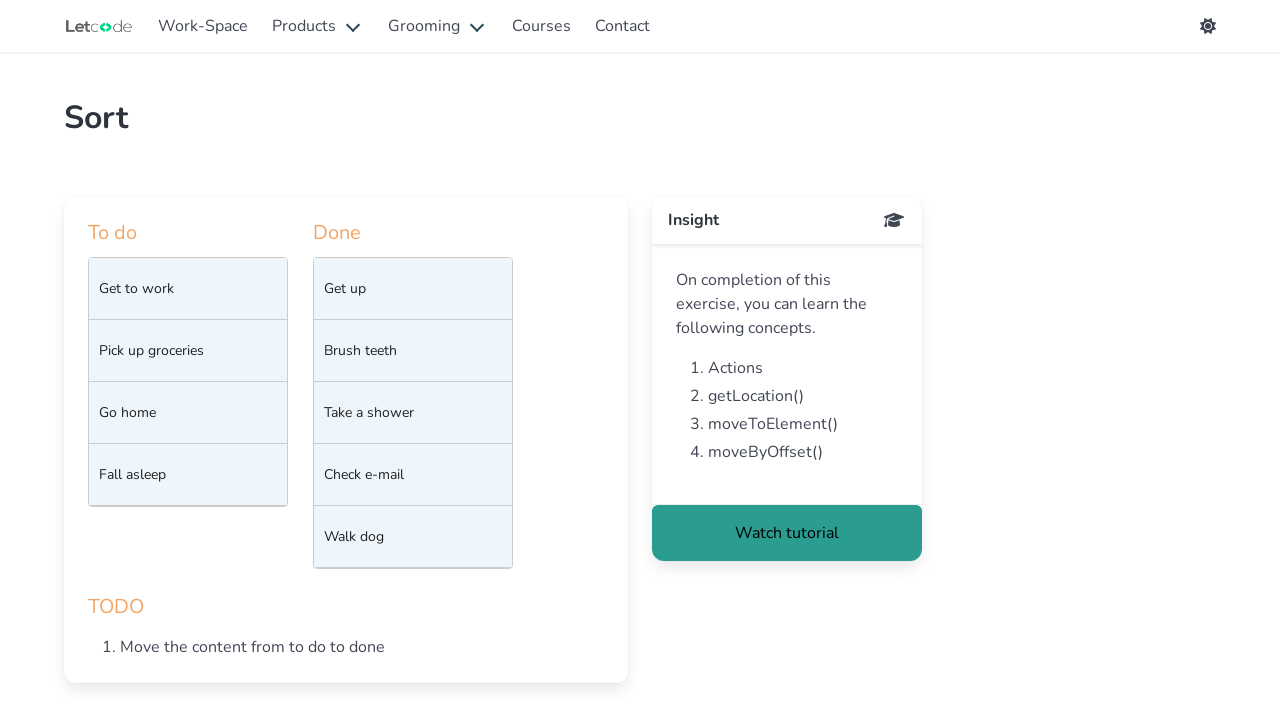

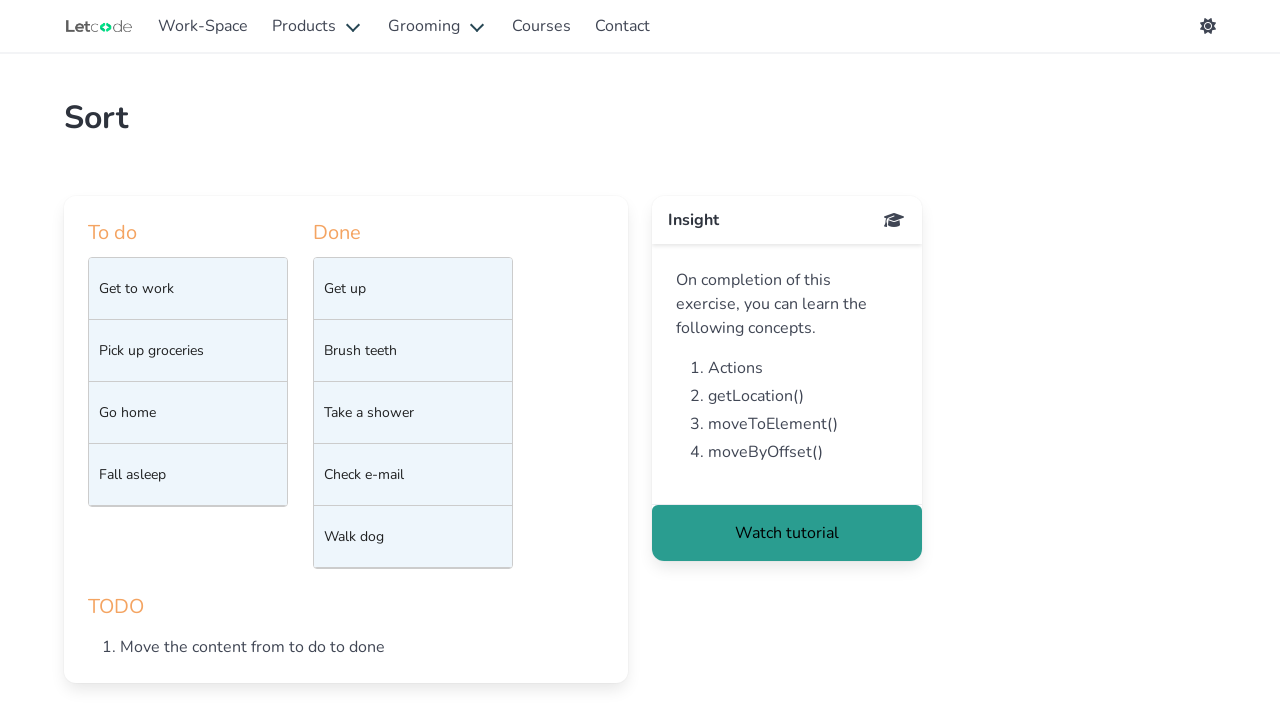